Tests calculator addition operation by clicking buttons 7 + 2 and verifying result equals 9

Starting URL: https://kalkpro.ru/

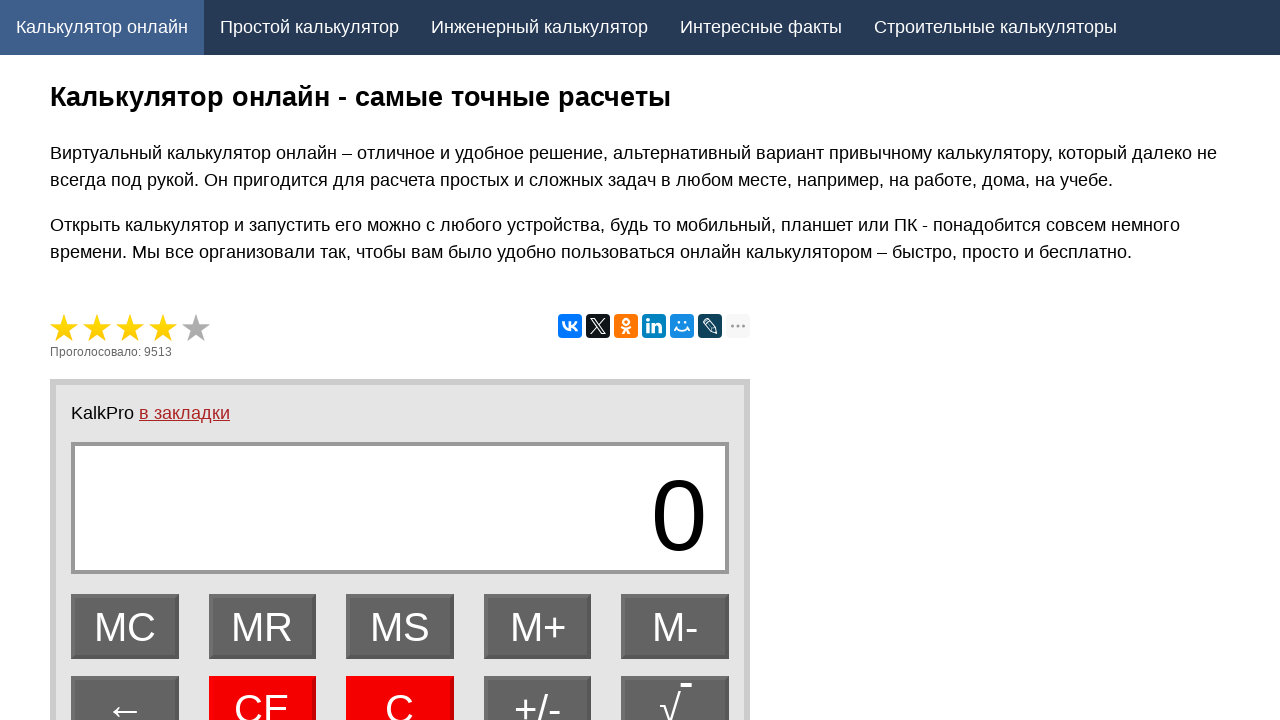

Clicked button 7 at (125, 361) on [name='7']
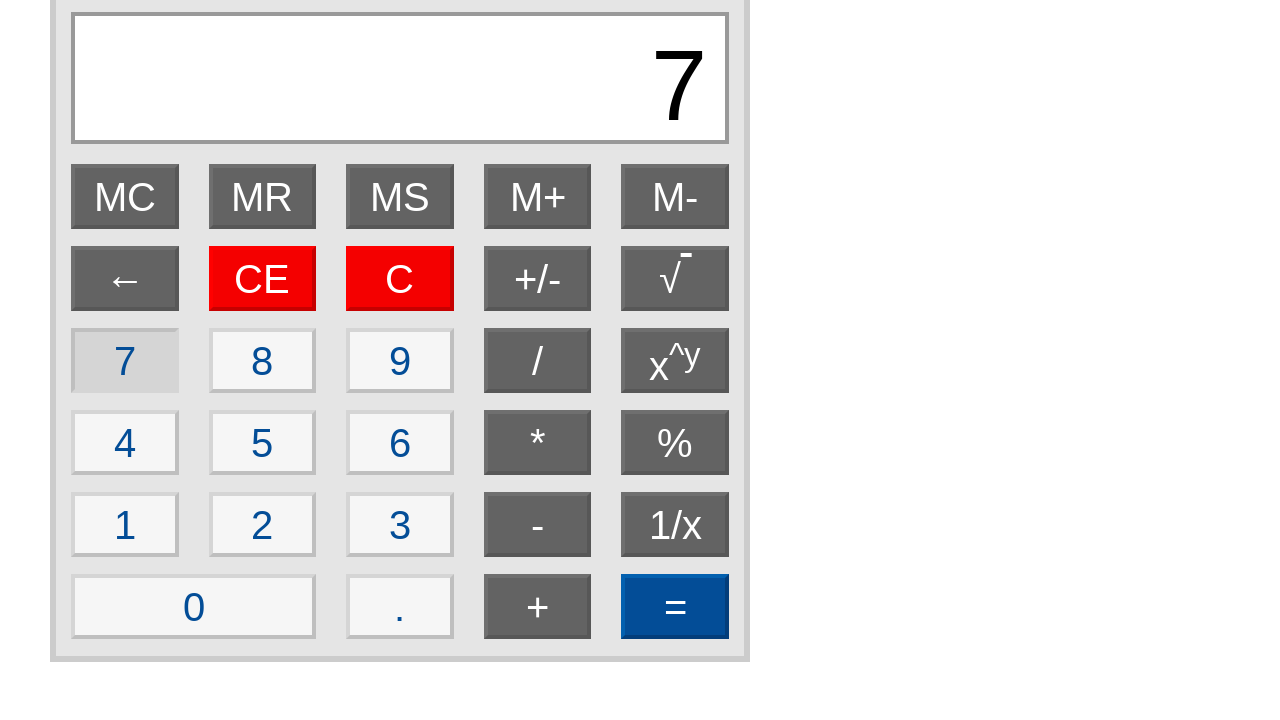

Clicked plus operator button at (538, 607) on [name='+']
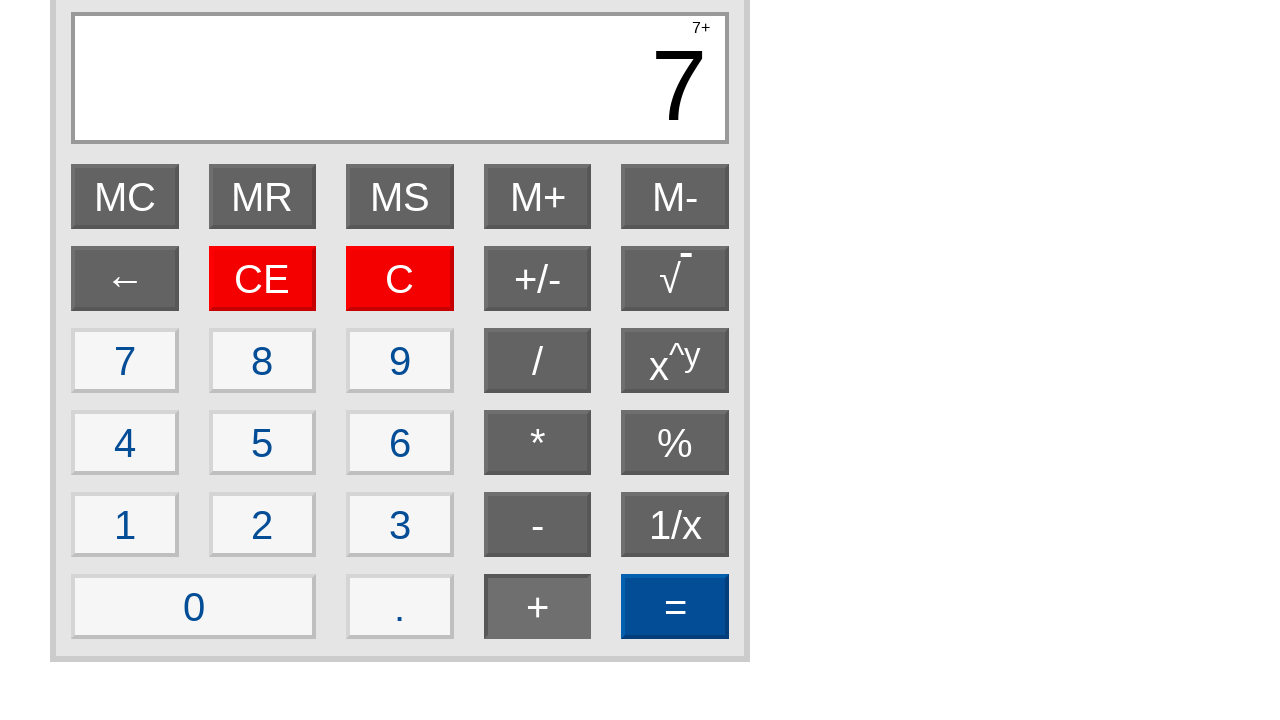

Clicked button 2 at (262, 525) on [name='2']
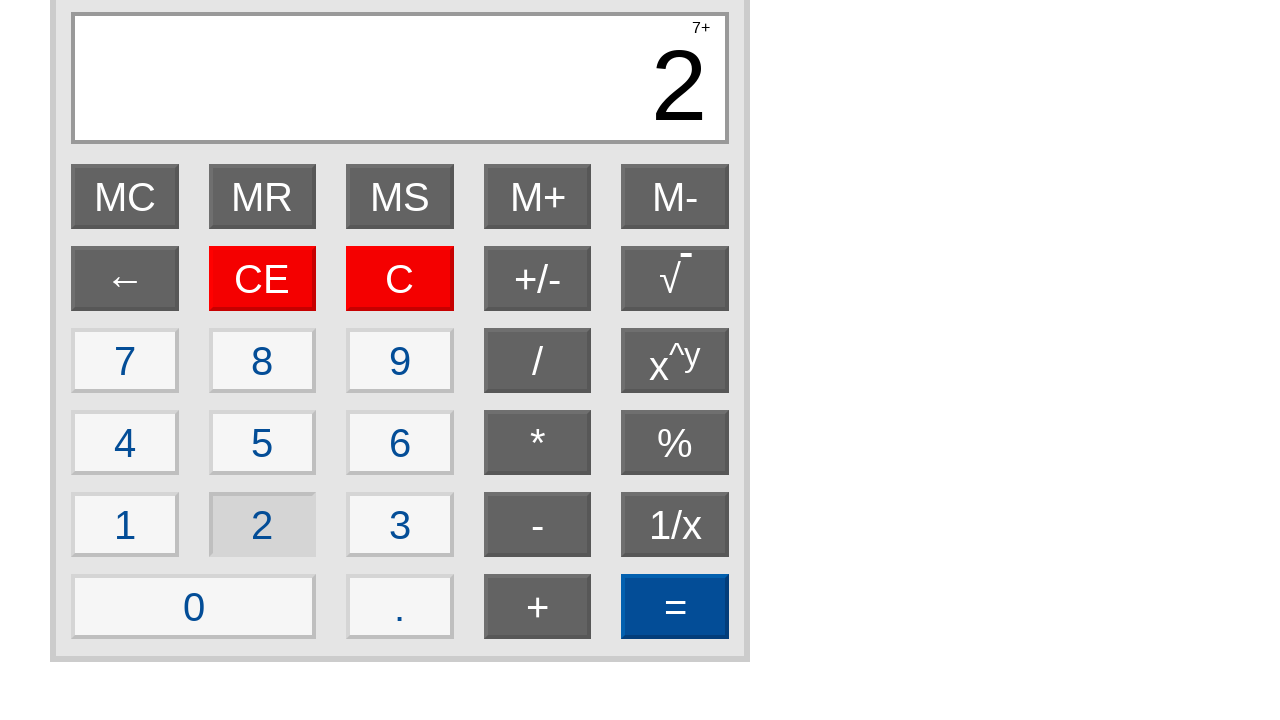

Clicked equals/result button at (675, 607) on [name='Result']
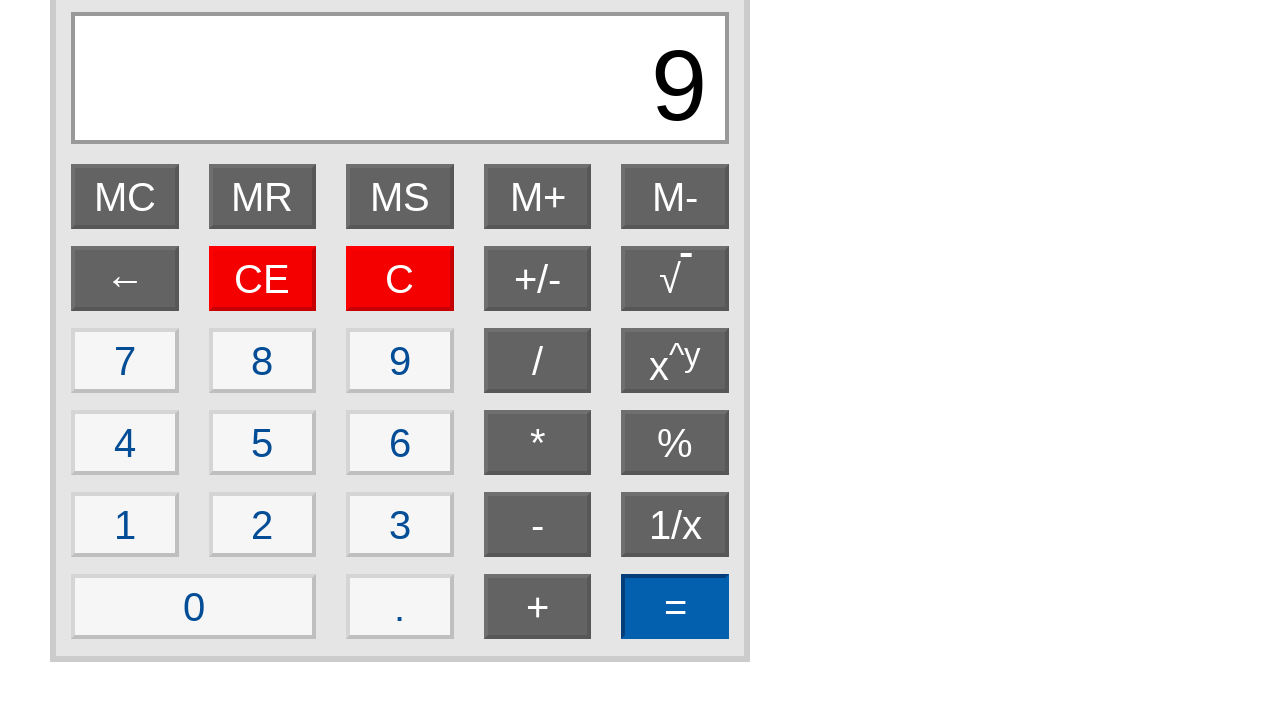

Retrieved result text from display
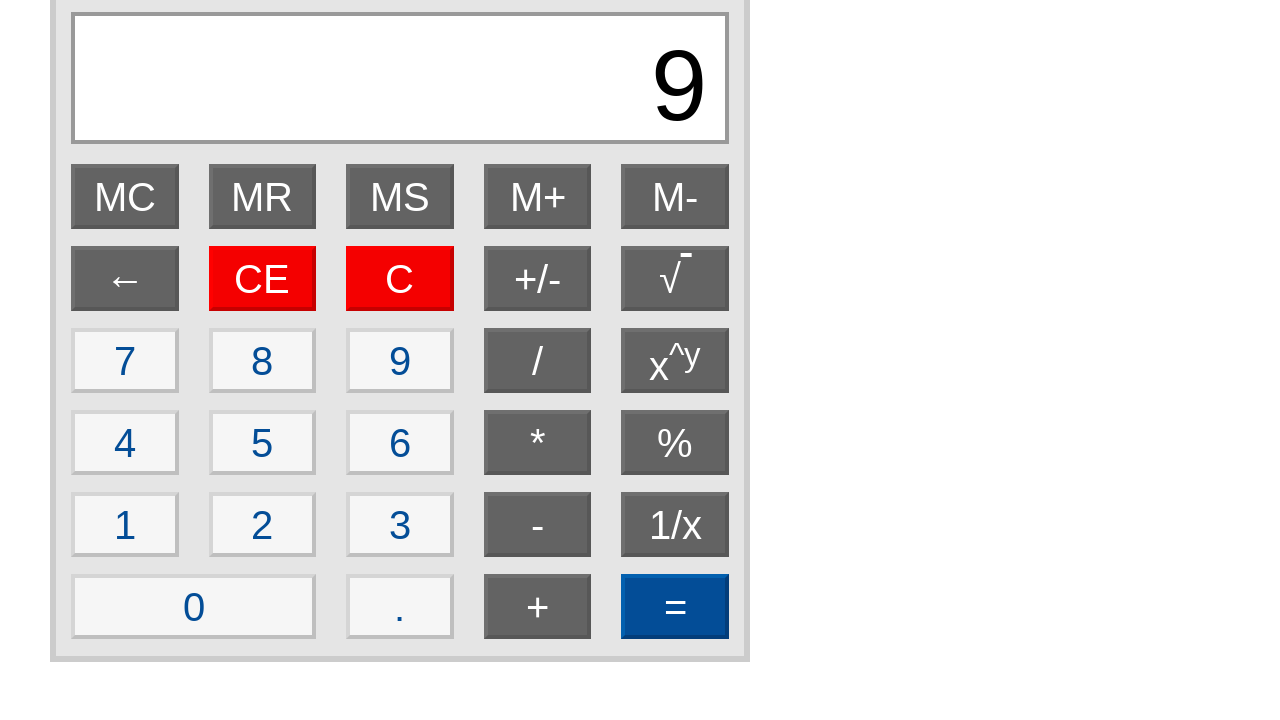

Verified that 7 + 2 = 9
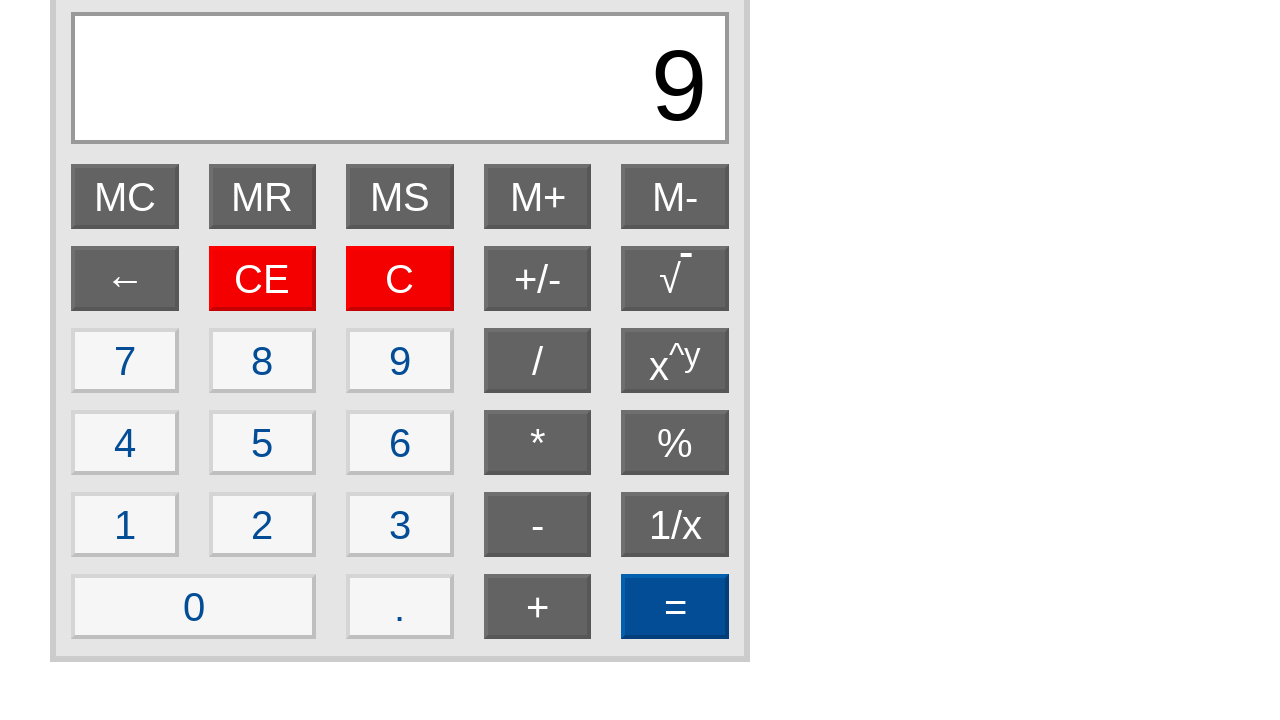

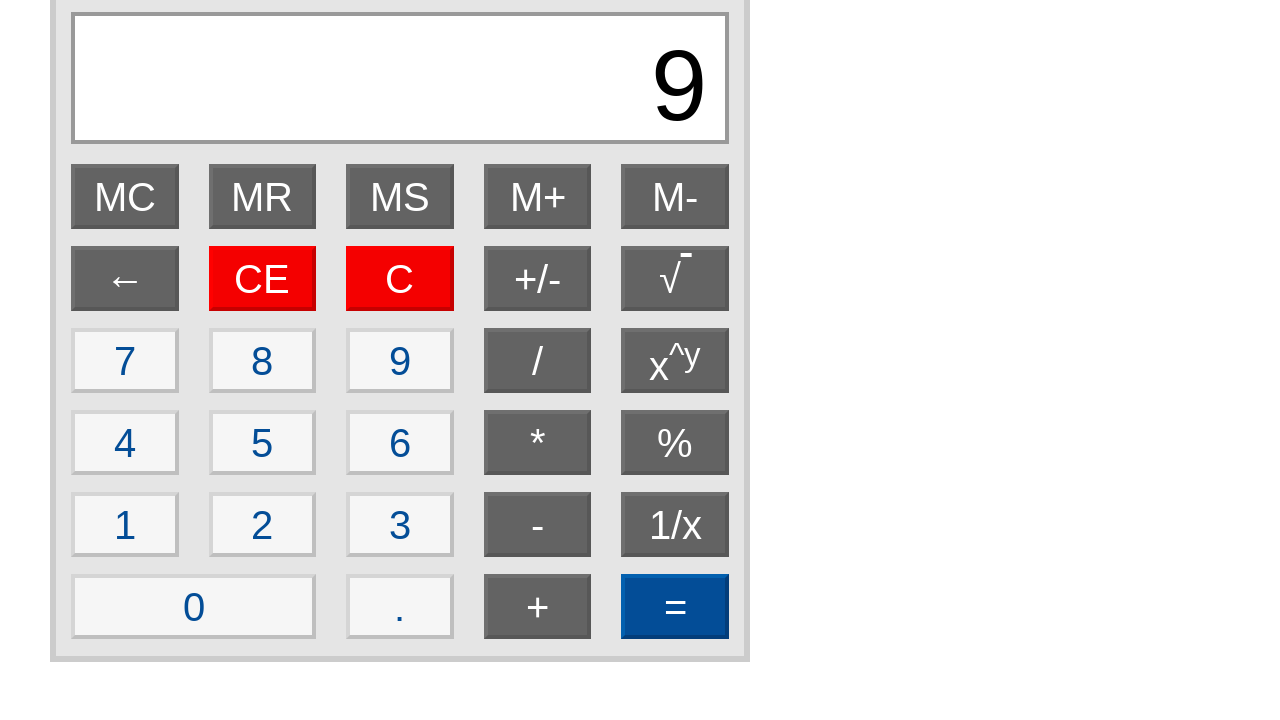